Verifies that the region dropdown has a default selected option containing "Región"

Starting URL: https://www.stg.openenglish.com/

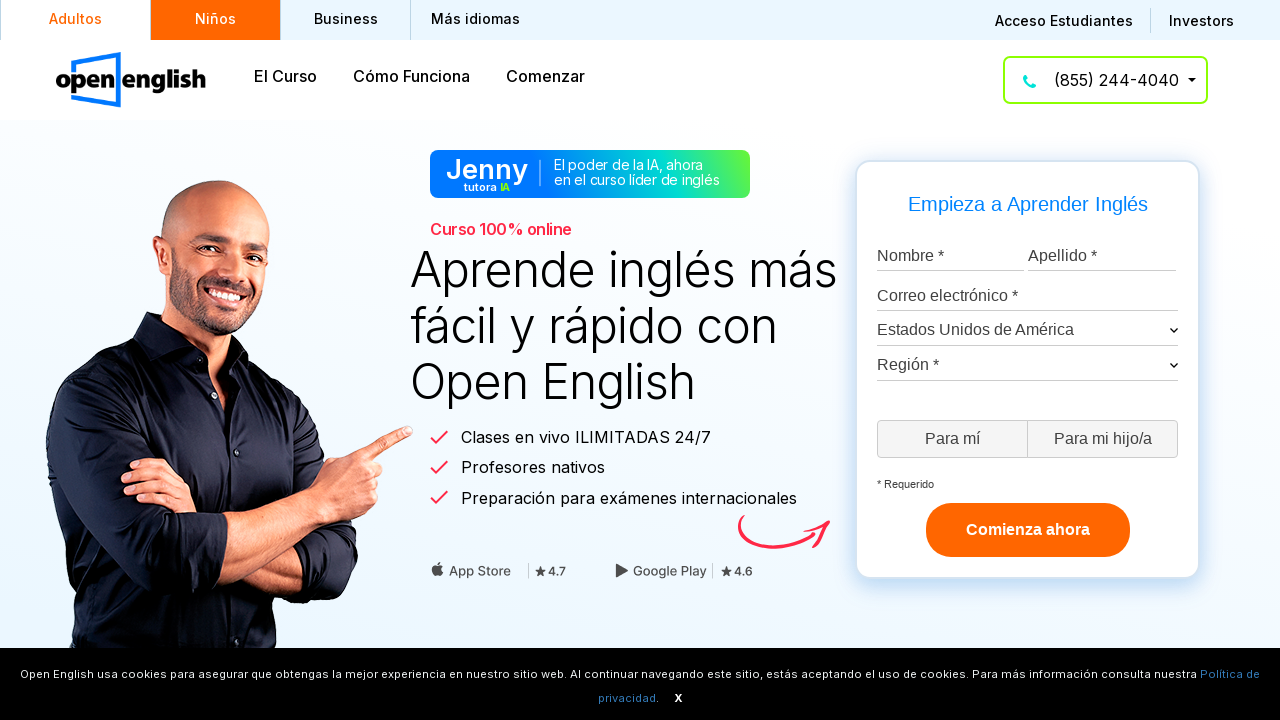

Located region dropdown element with id 'state-select'
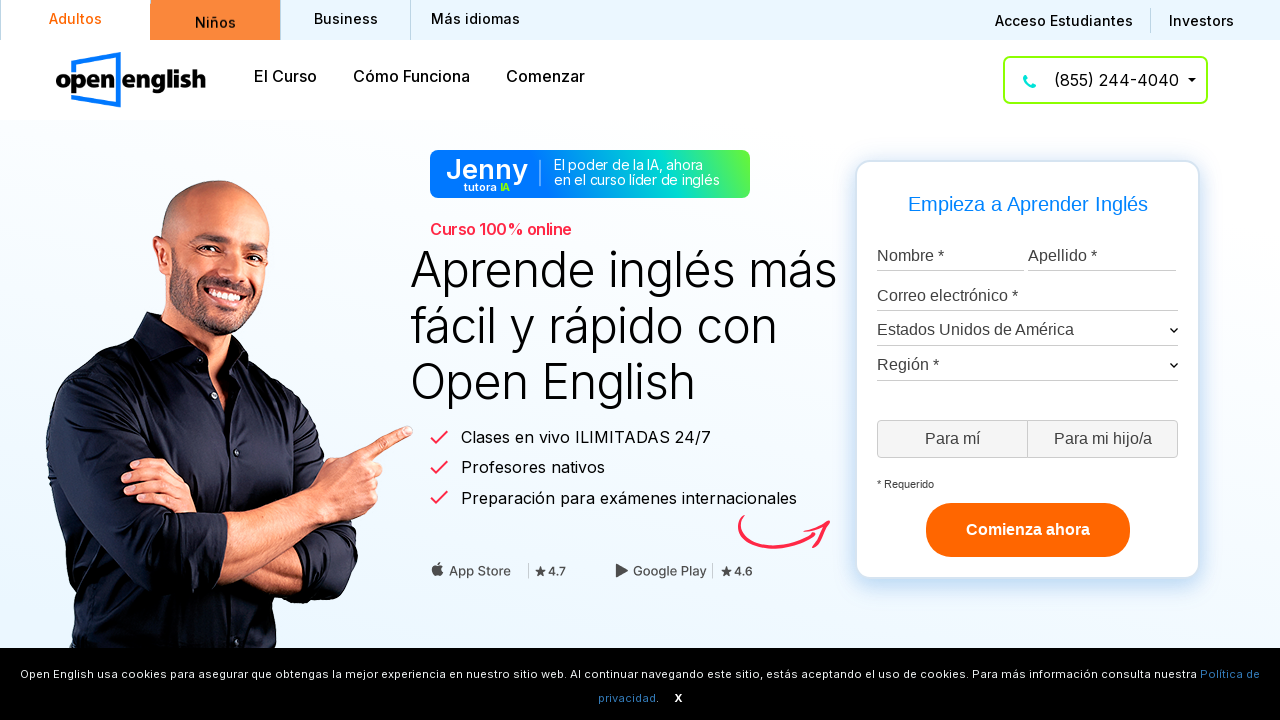

Waited for region dropdown to be available
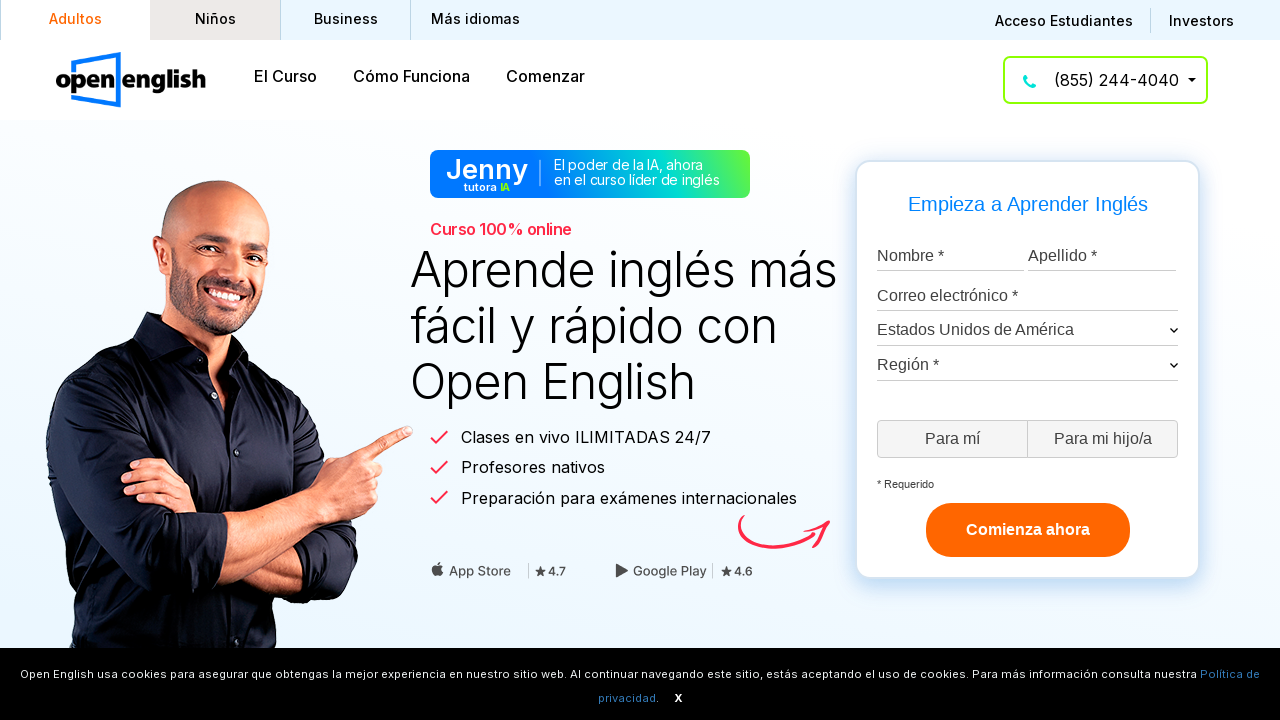

Located the currently selected option in the region dropdown
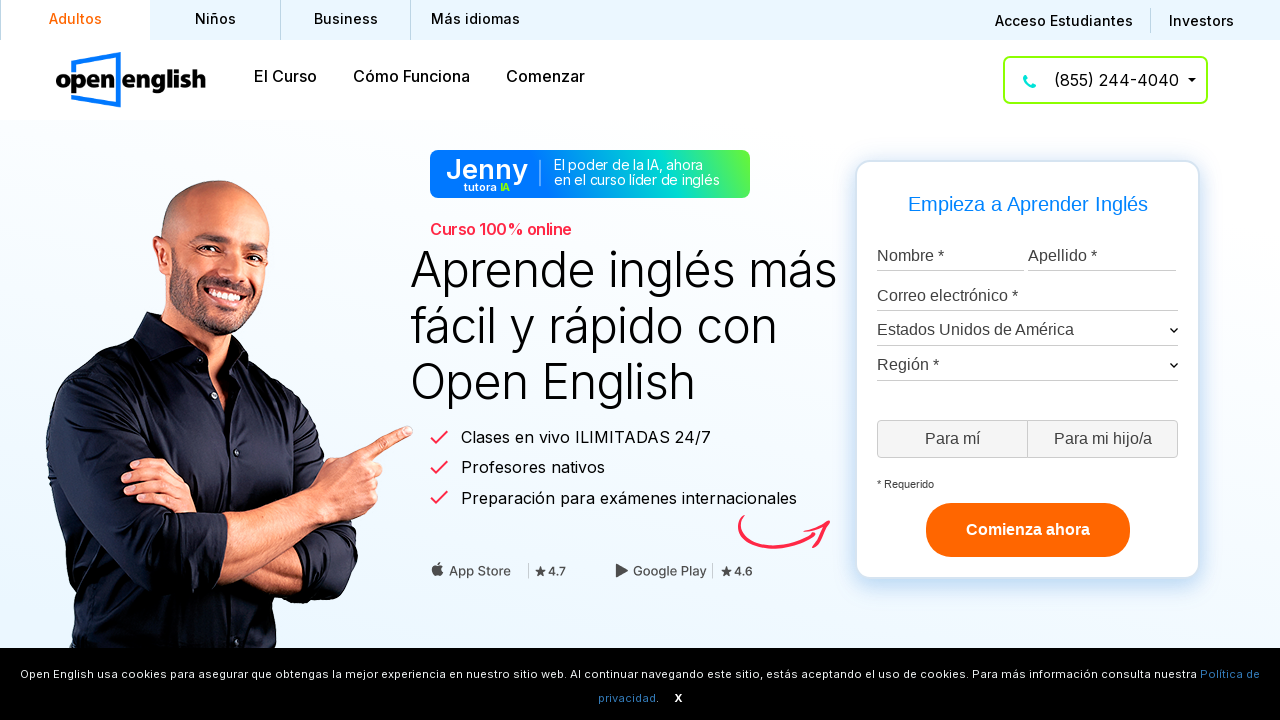

Verified that the default selected option contains 'Región'
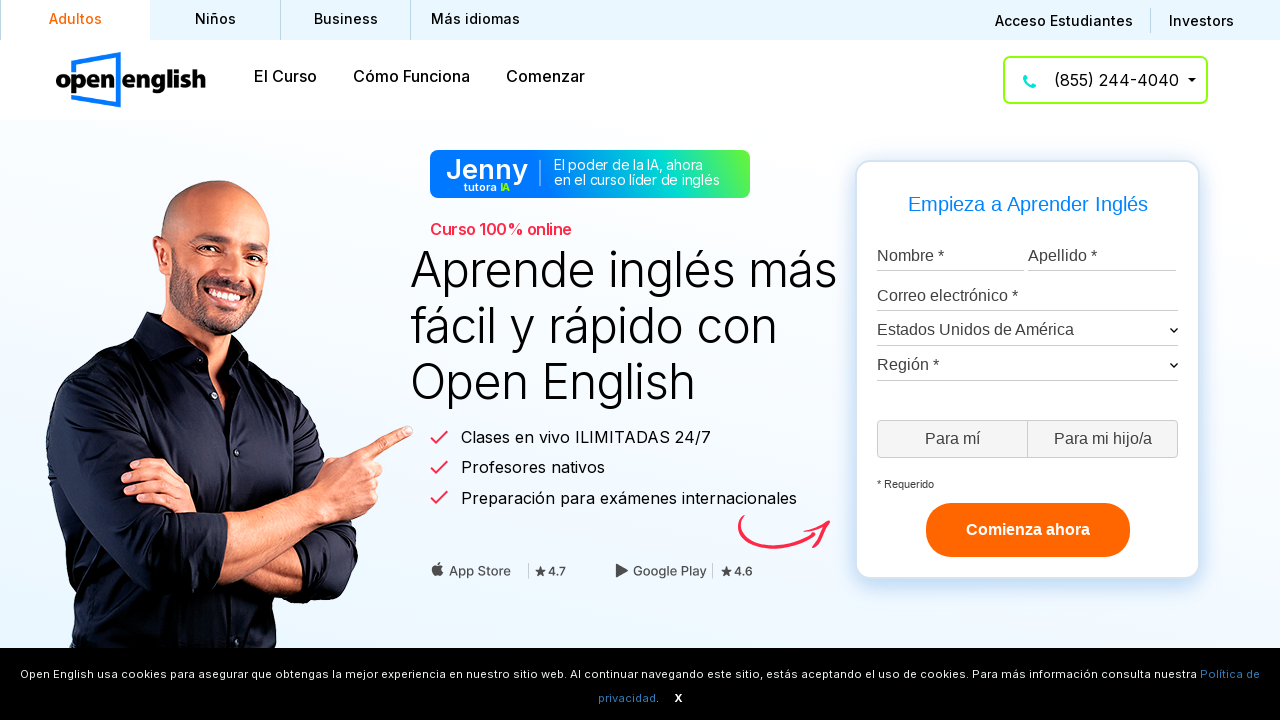

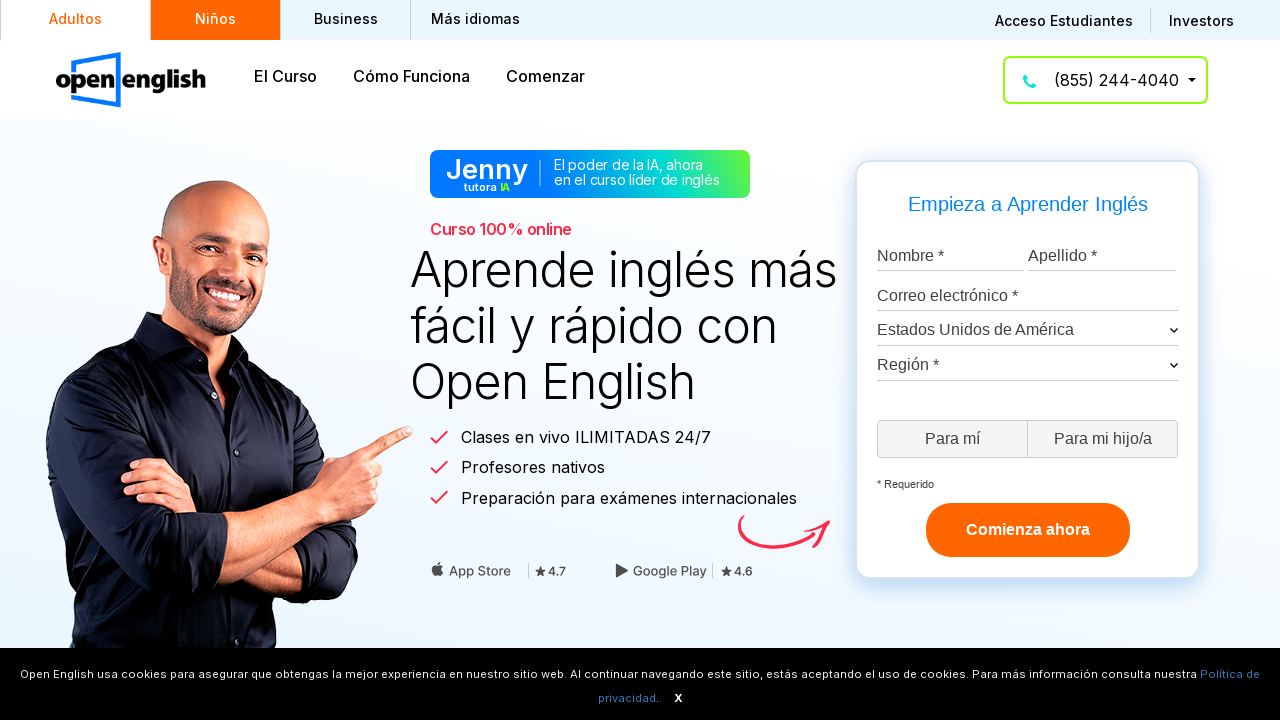